Tests radio button functionality by clicking on the "Yes" radio button option on a demo QA page

Starting URL: https://demoqa.com/radio-button

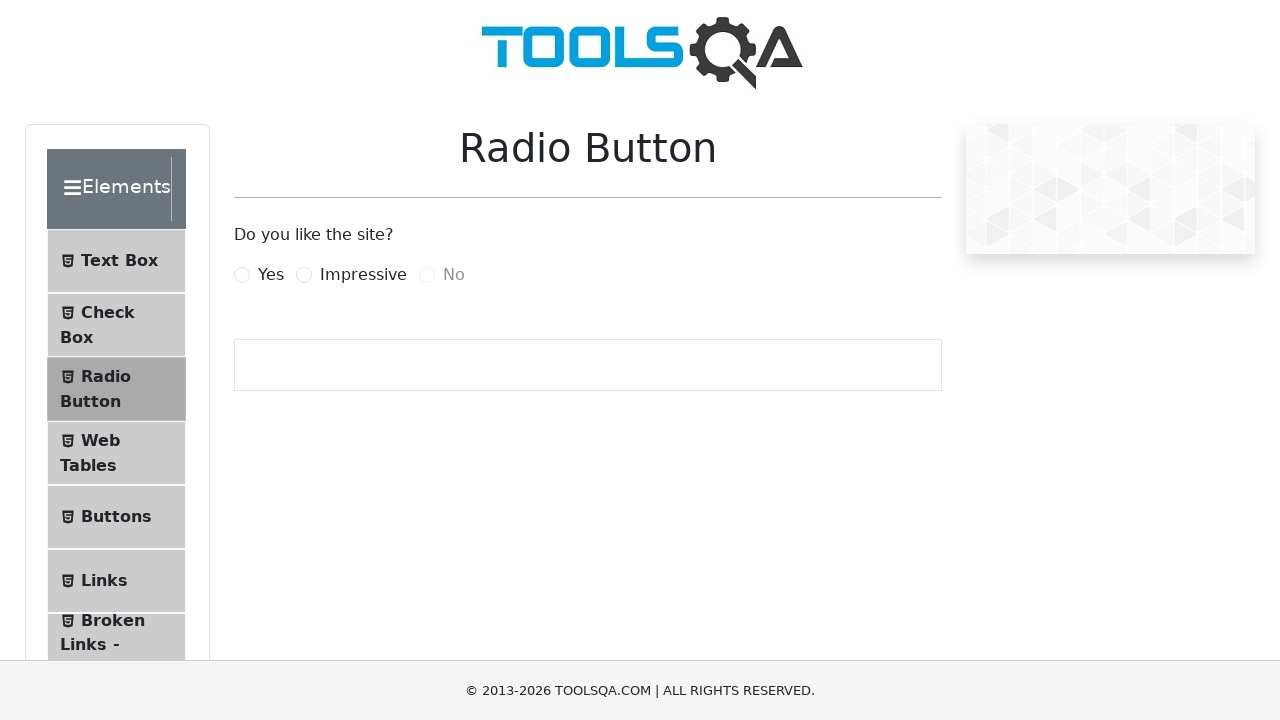

Navigated to DemoQA radio button test page
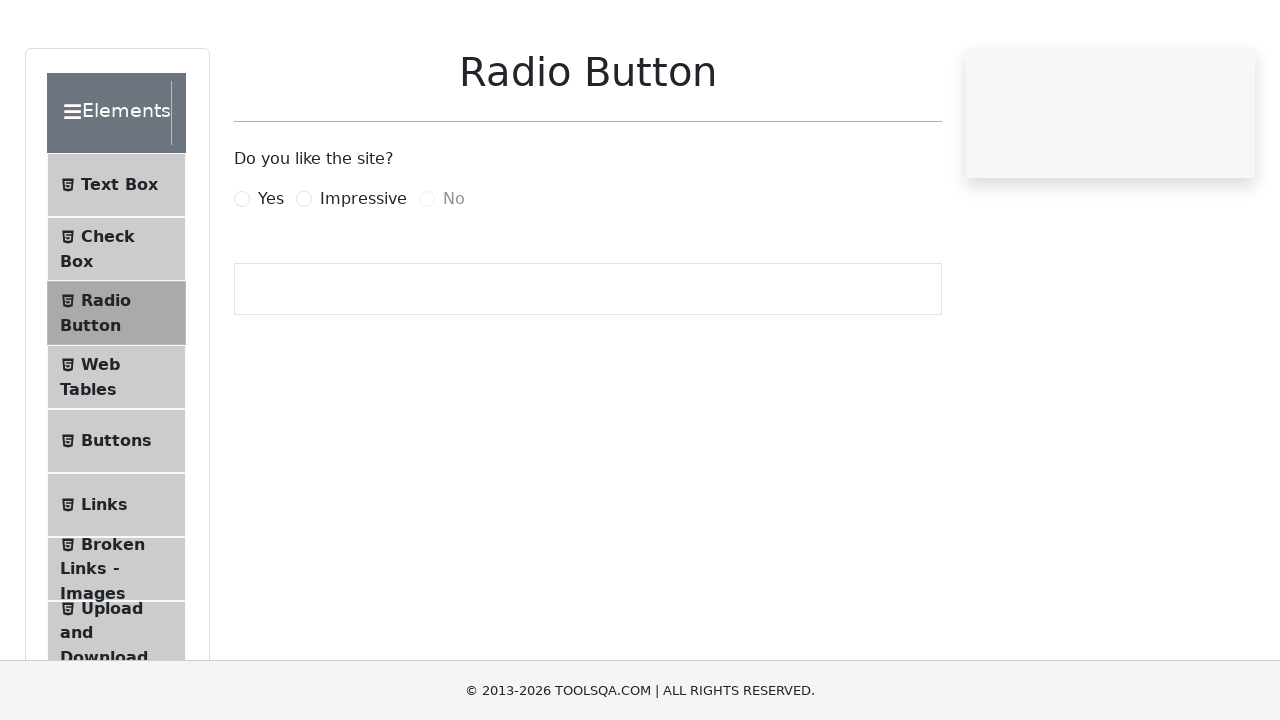

Clicked the 'Yes' radio button option at (271, 275) on label[for='yesRadio']
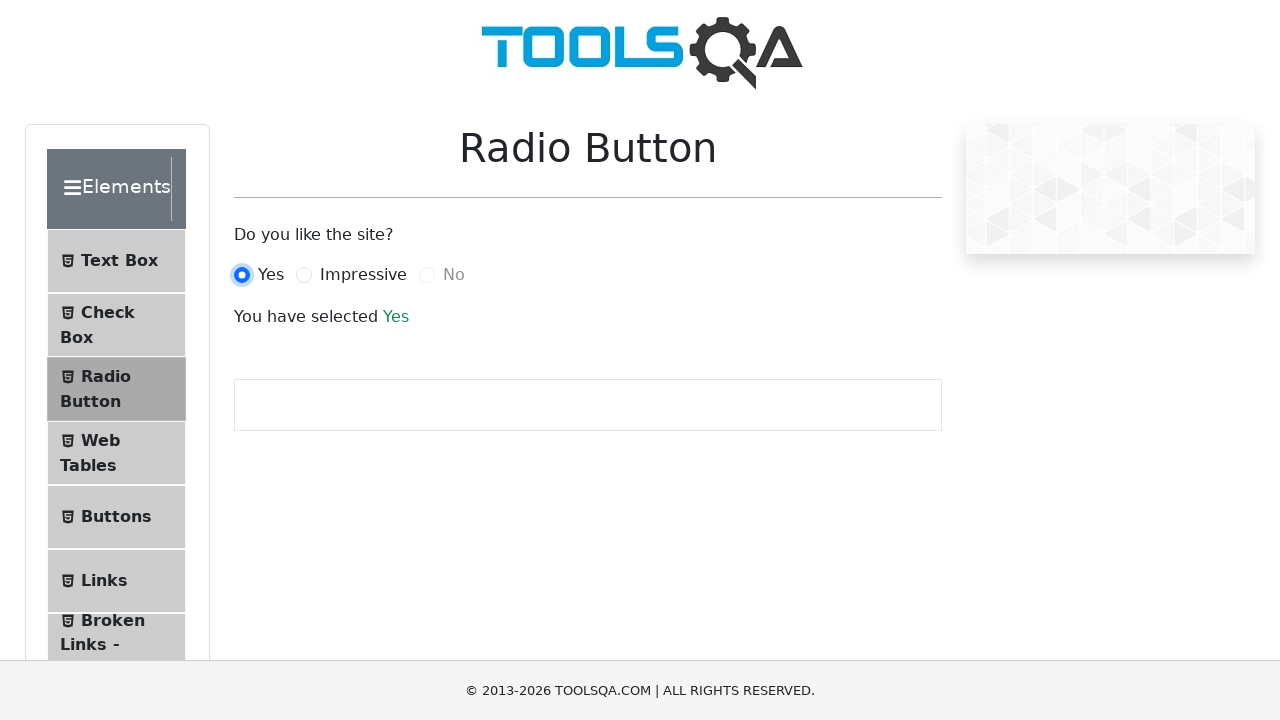

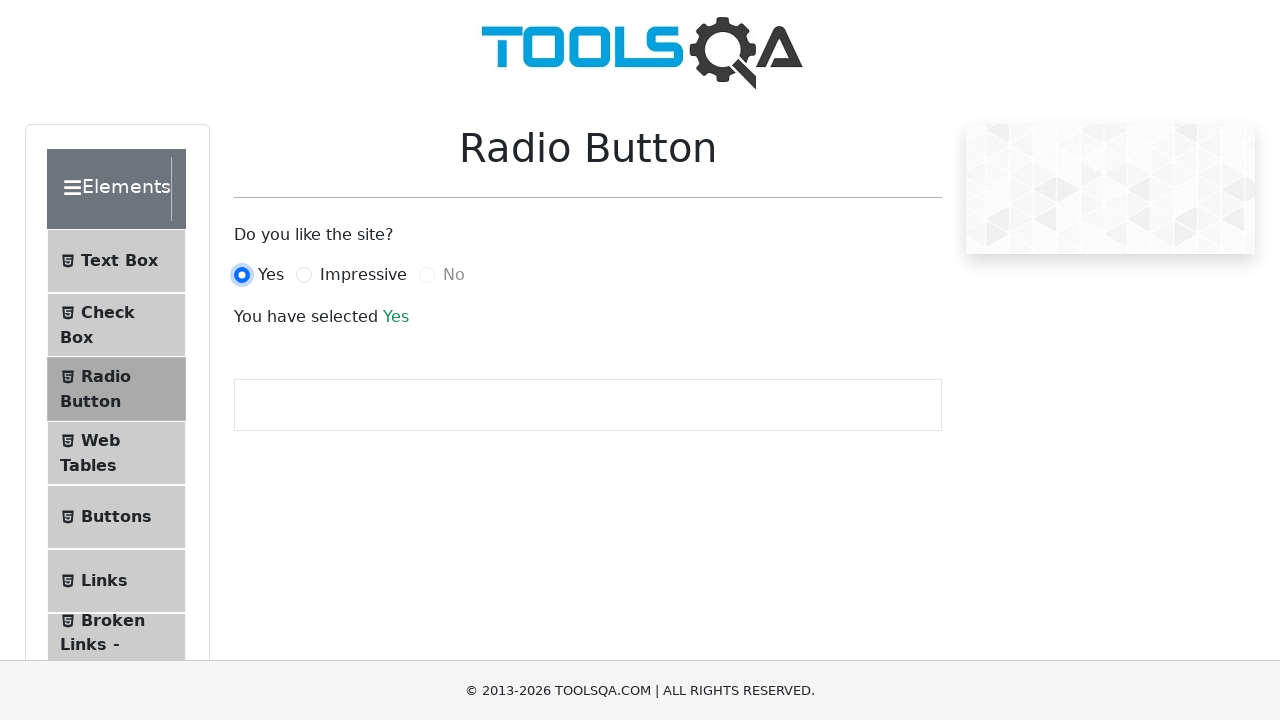